Tests opting out of A/B tests by forging an opt-out cookie on the target page, then refreshing to verify the page shows the non-test version.

Starting URL: http://the-internet.herokuapp.com/abtest

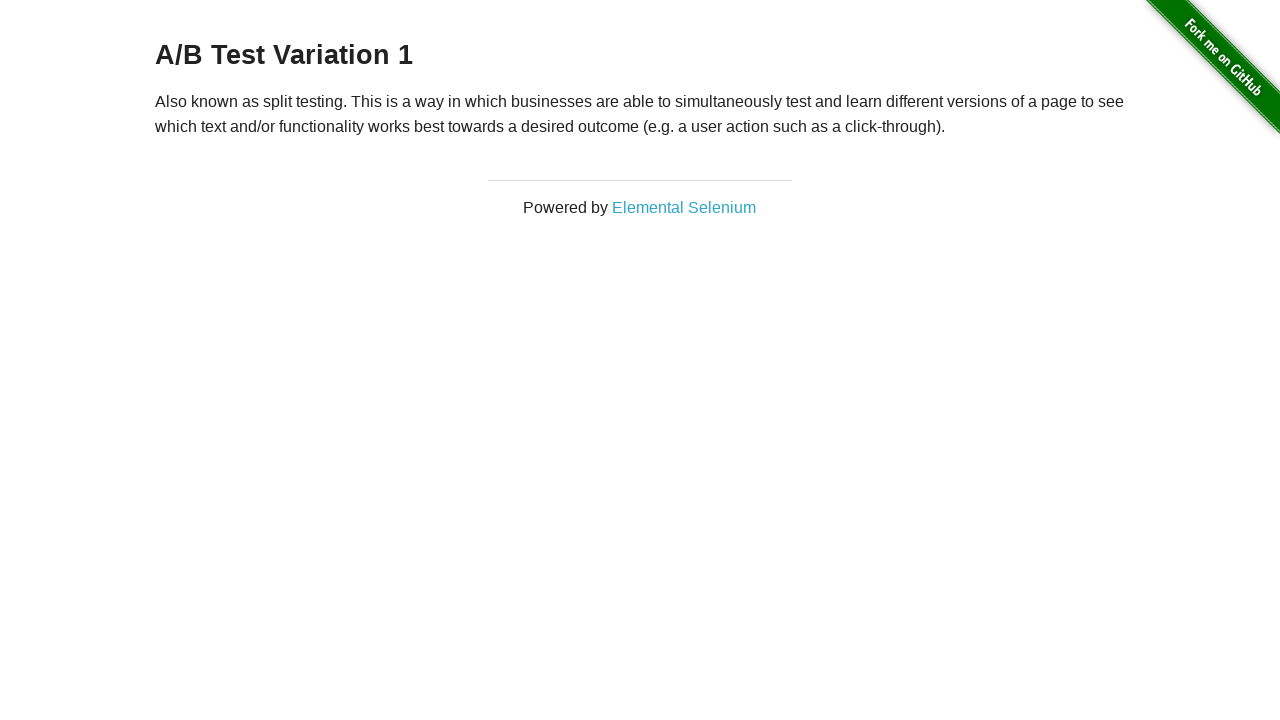

Located the h3 heading element on the A/B test page
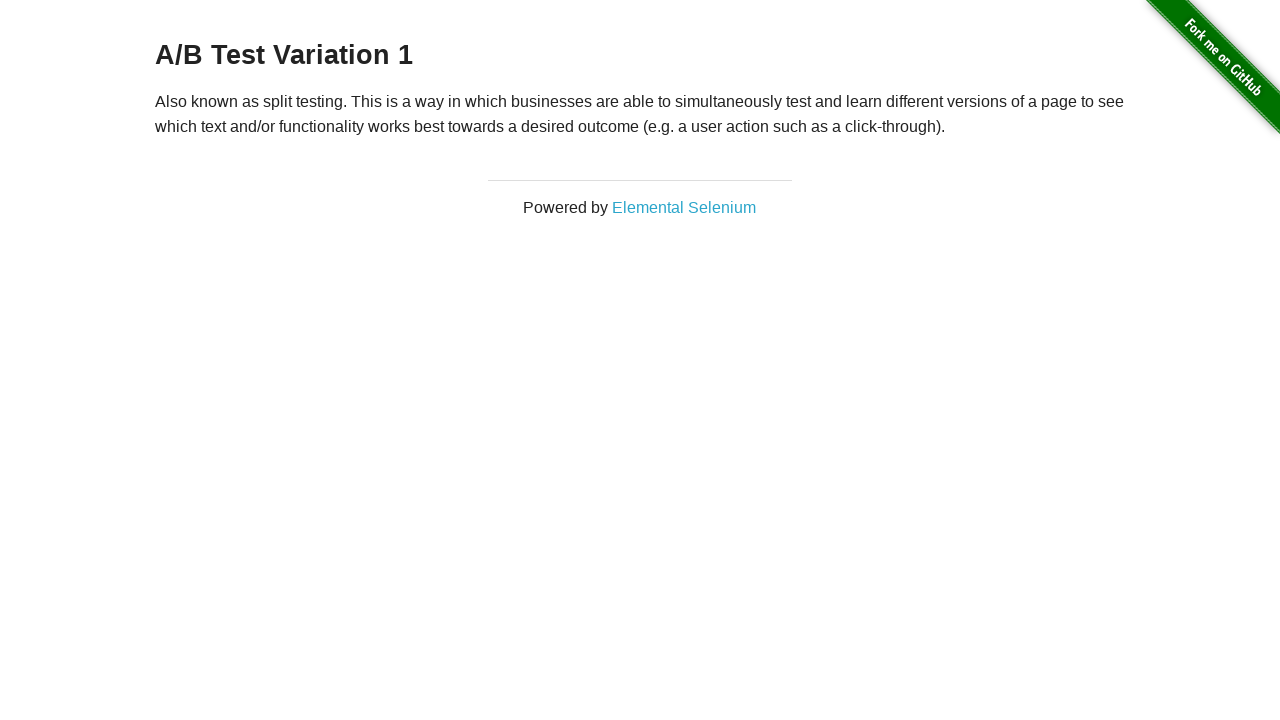

Retrieved heading text: 'A/B Test Variation 1'
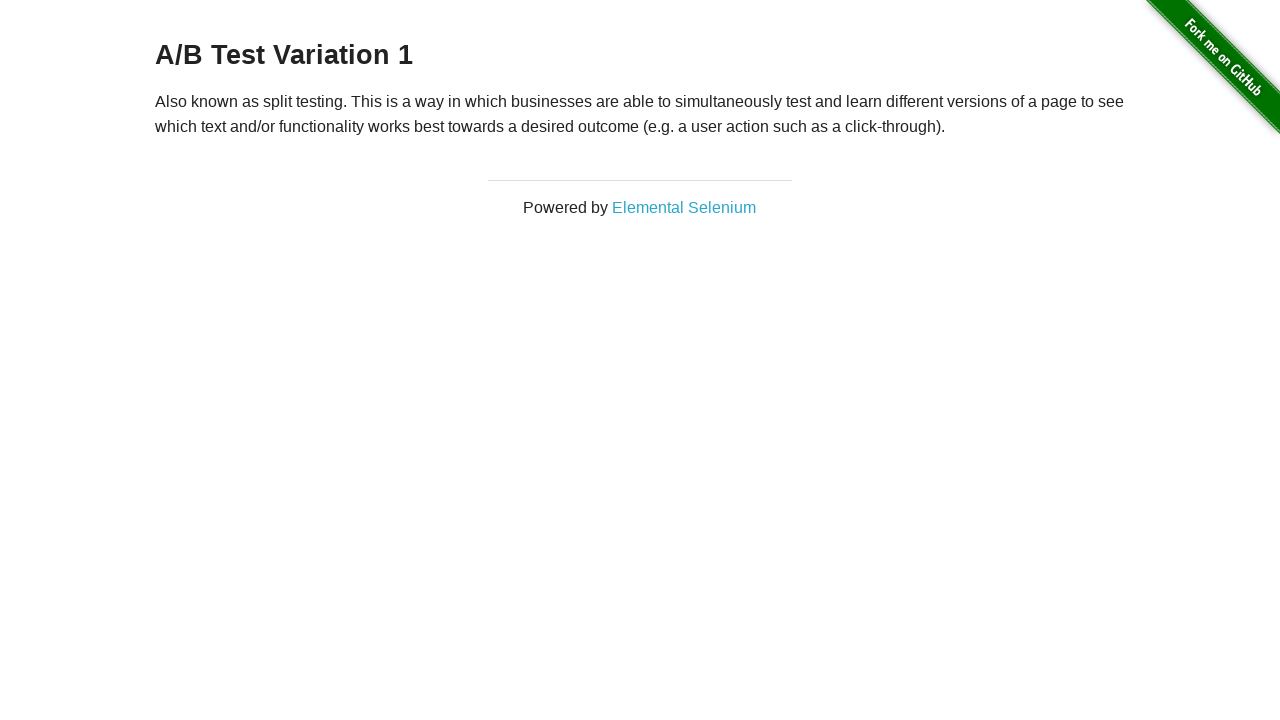

Verified page displays an A/B test variant (Variation 1 or Control)
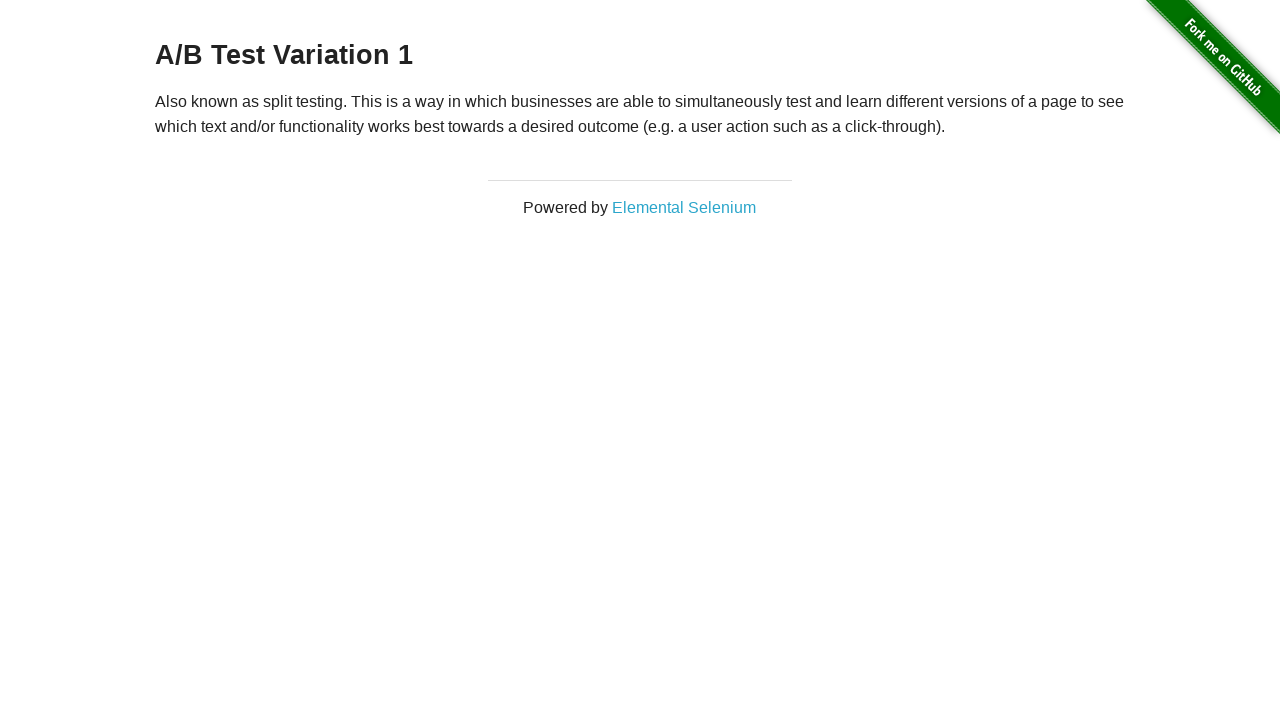

Added optimizelyOptOut cookie to opt out of A/B tests
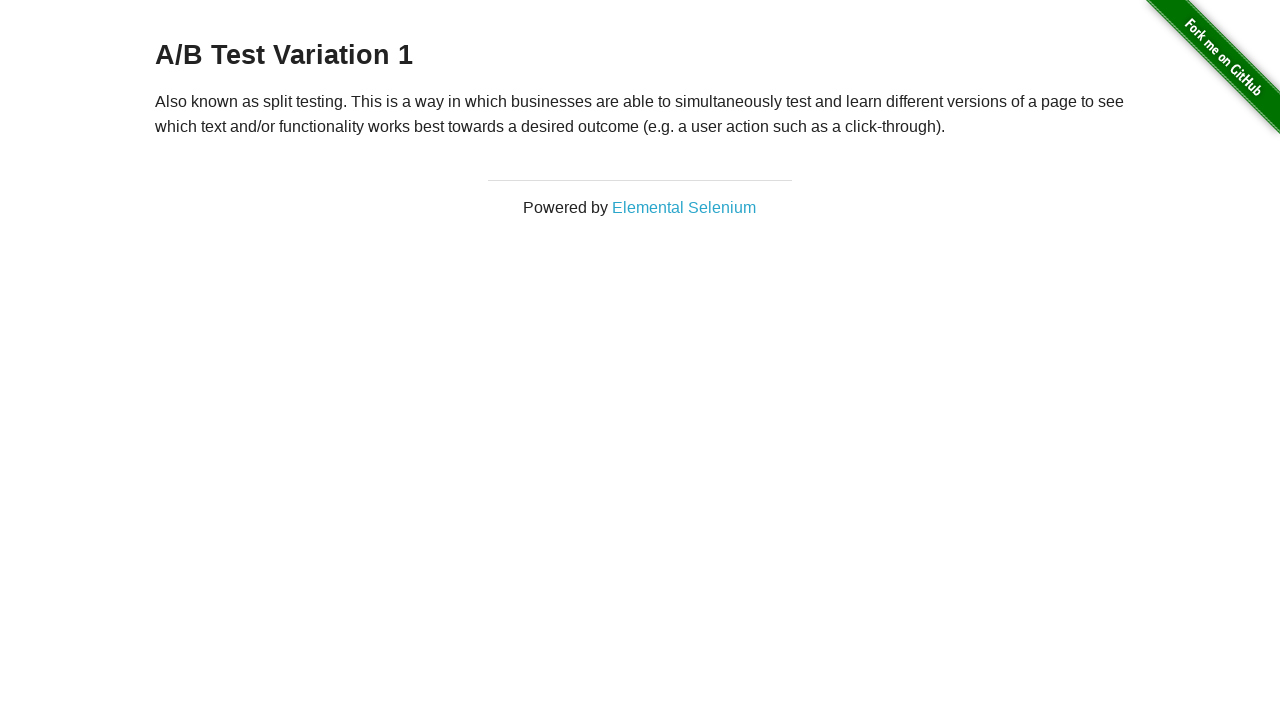

Reloaded the page to apply the opt-out cookie
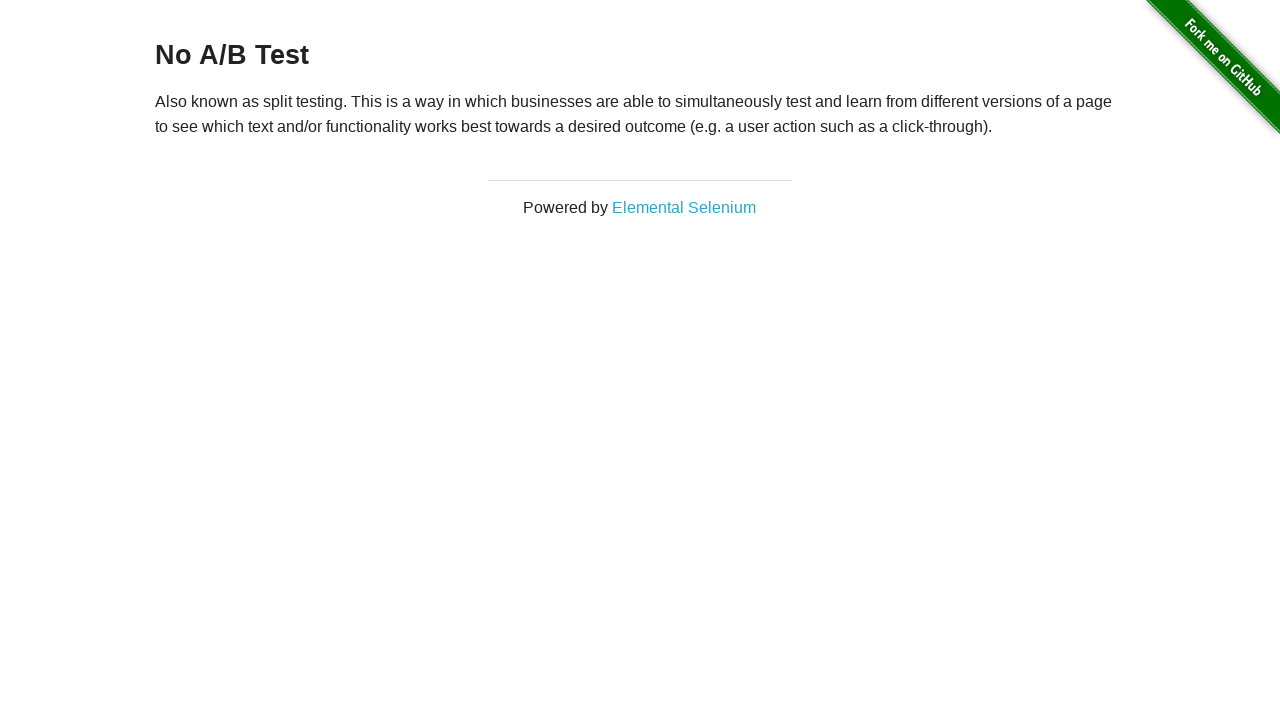

Retrieved heading text after reload: 'No A/B Test'
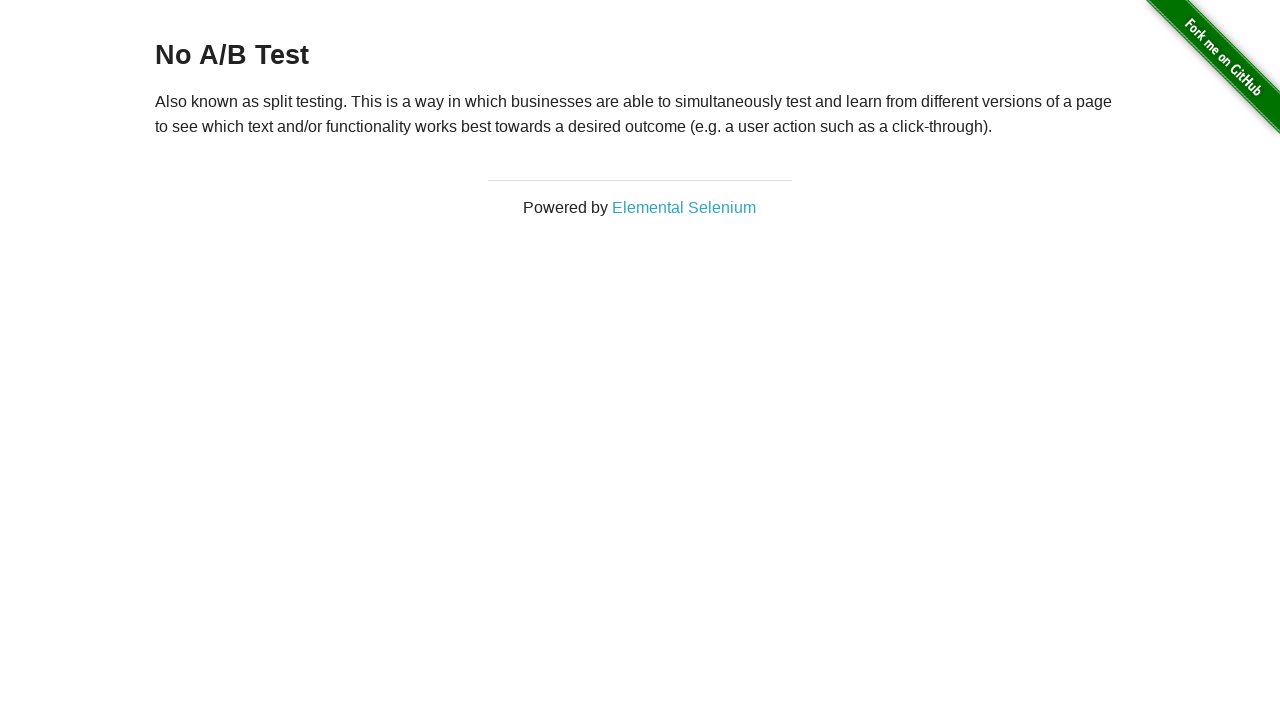

Verified page now displays 'No A/B Test' - opt-out cookie was successful
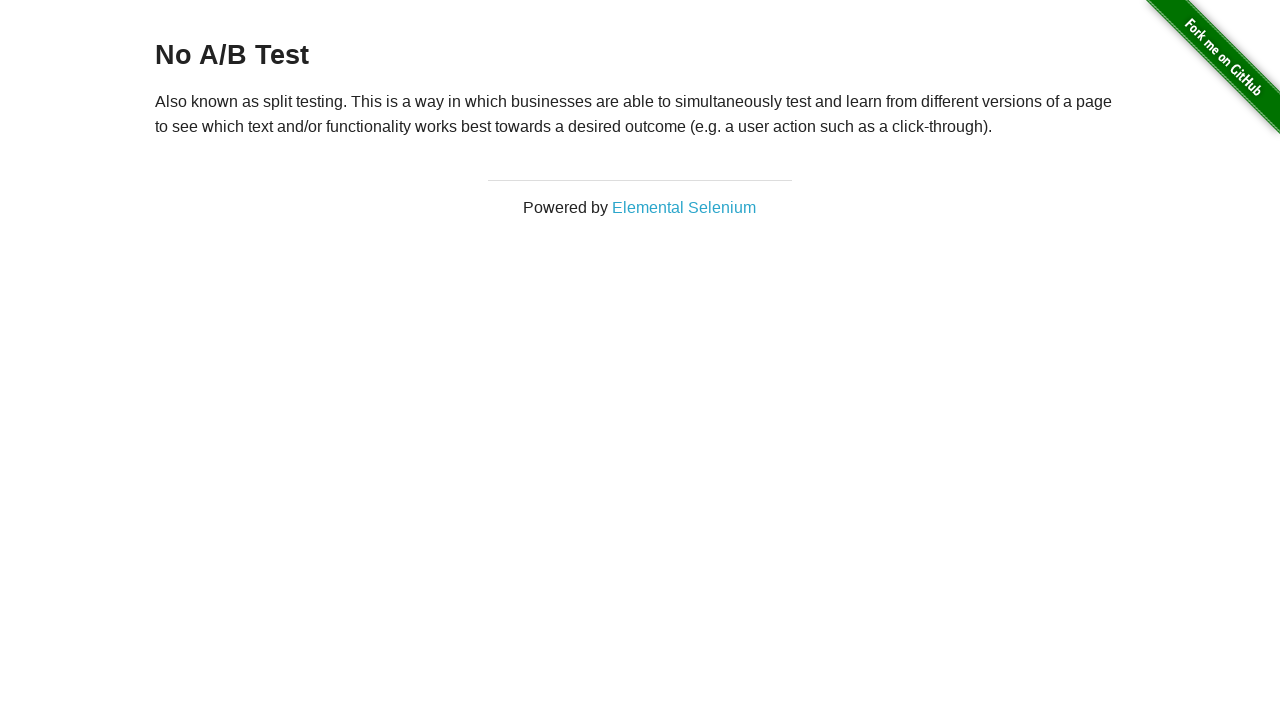

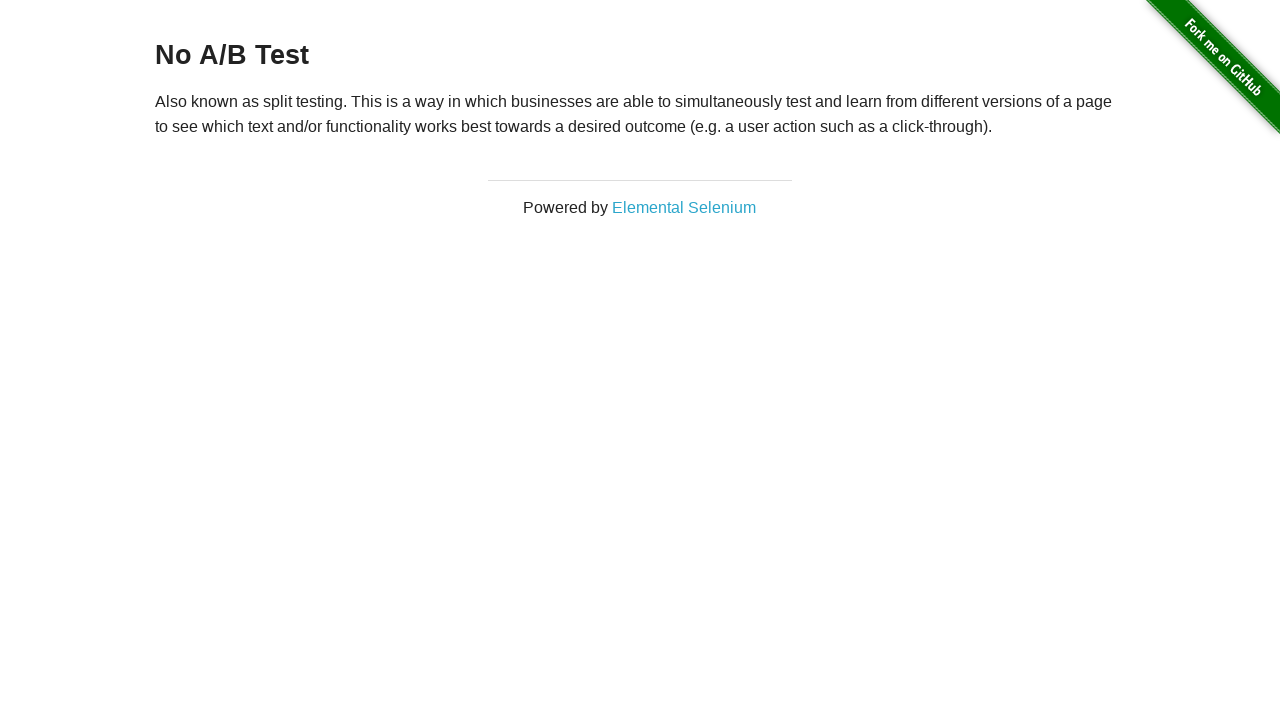